Tests character validation with alternating uppercase and lowercase letters (7 chars), expecting valid result

Starting URL: https://testpages.eviltester.com/styled/apps/7charval/simple7charvalidation.html

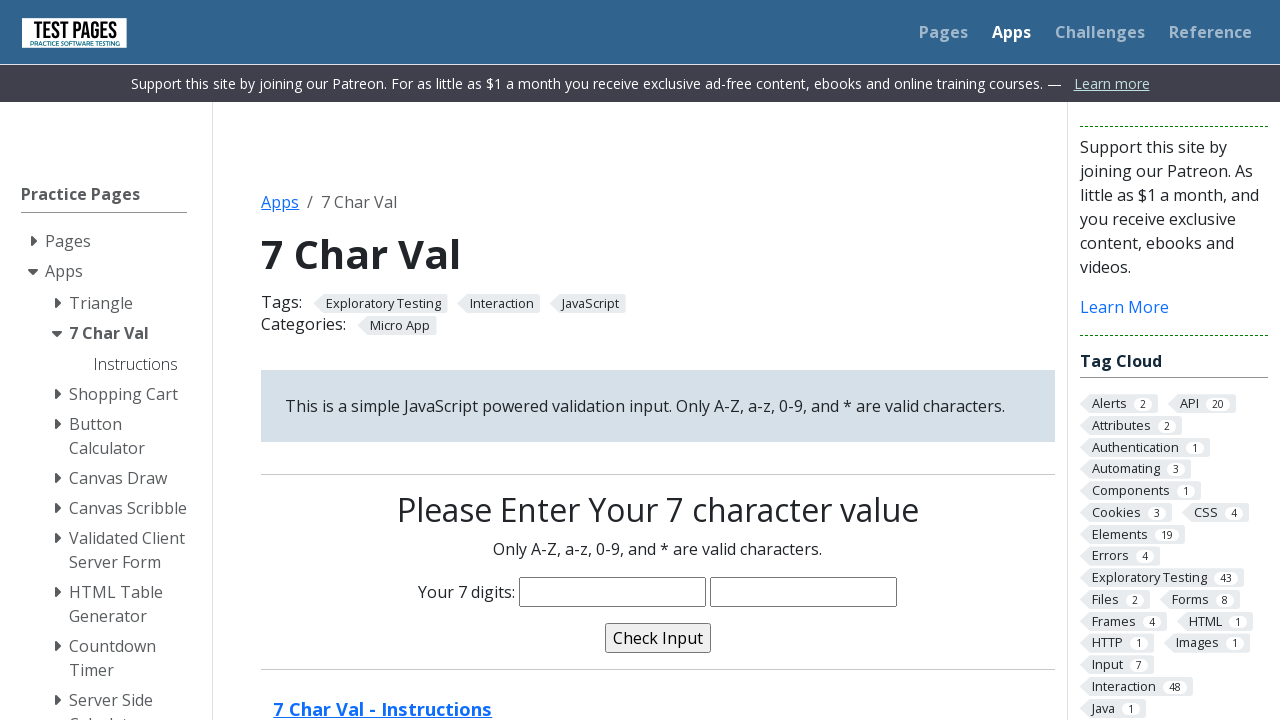

Filled characters input field with 'AbAbAbA' (alternating uppercase and lowercase) on input[name='characters']
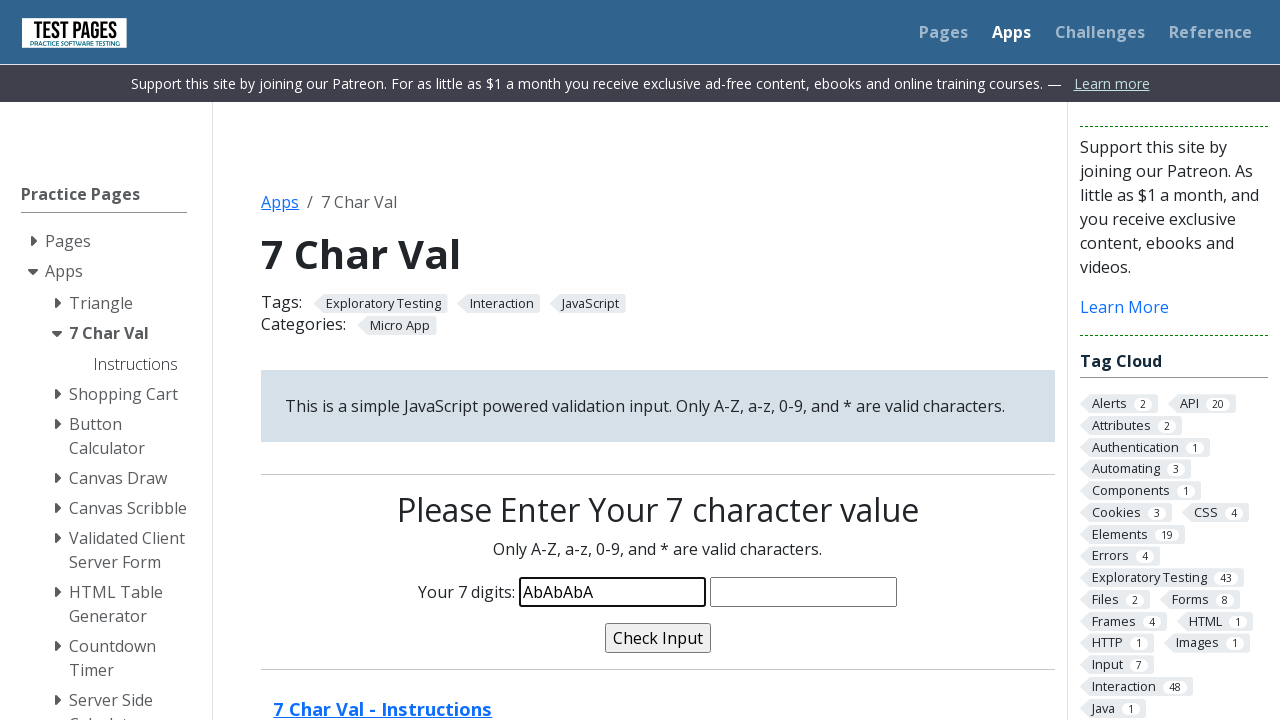

Clicked validate button at (658, 638) on input[name='validate']
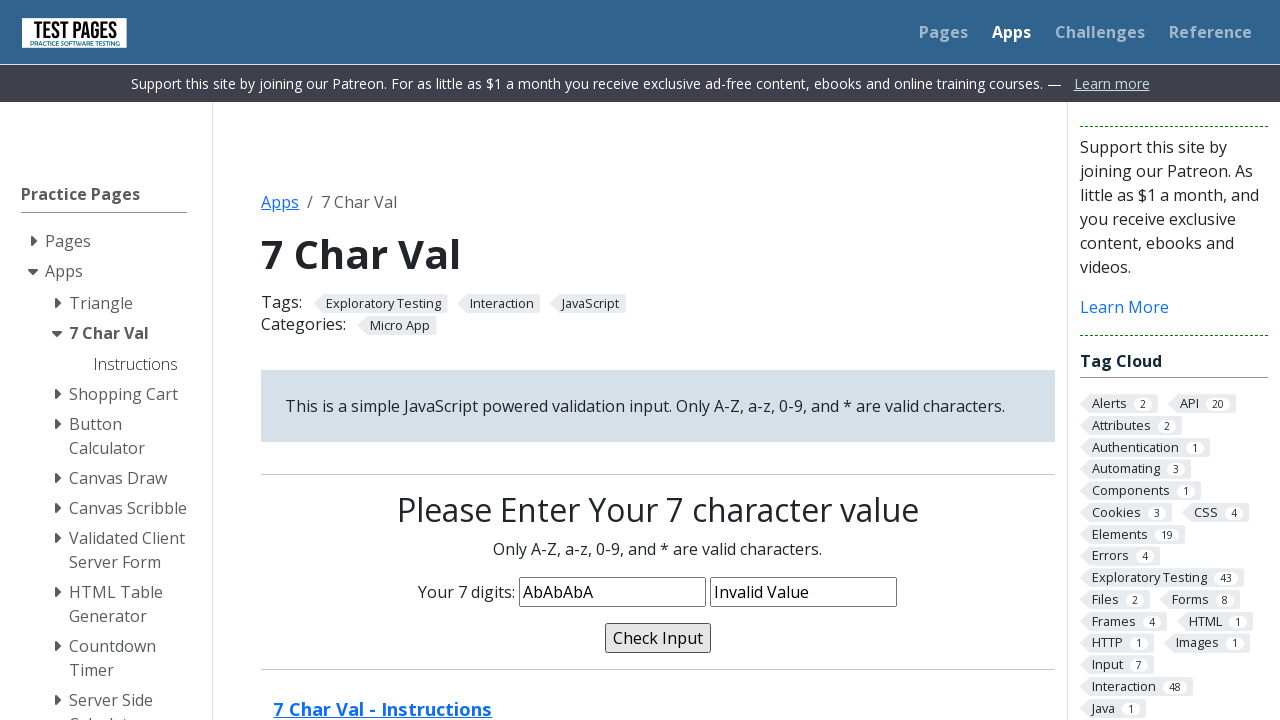

Validation message field appeared
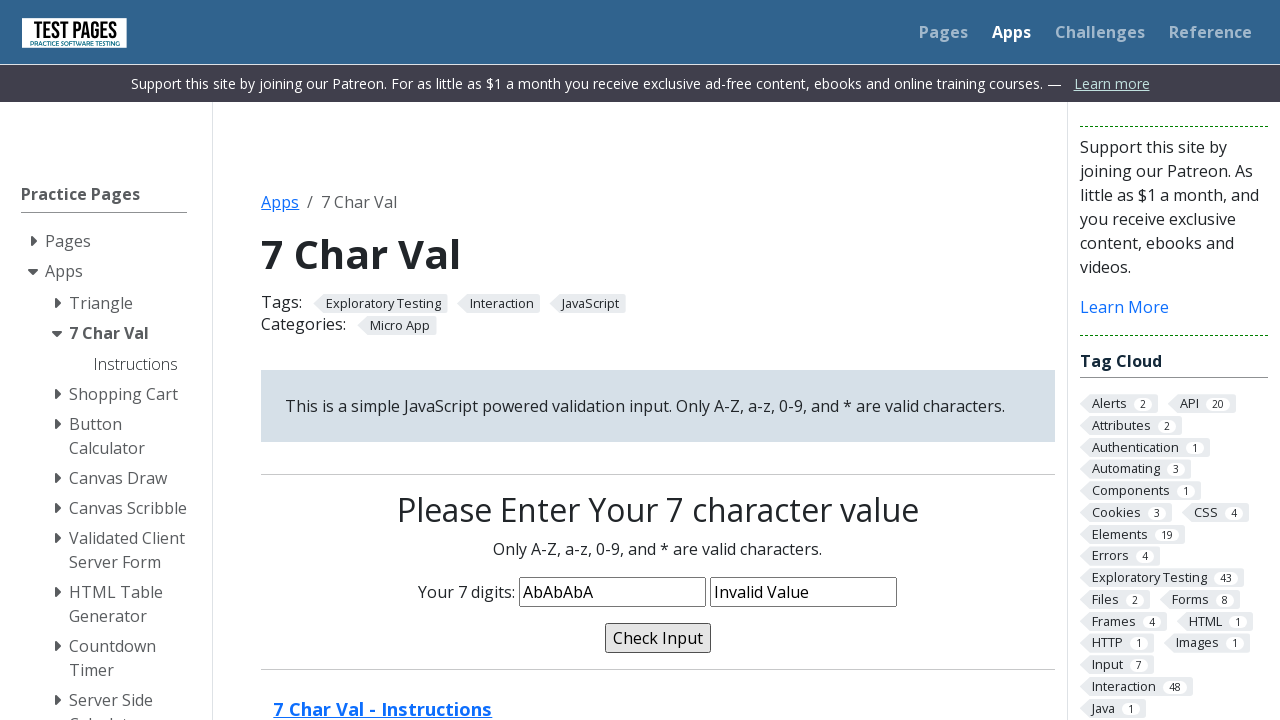

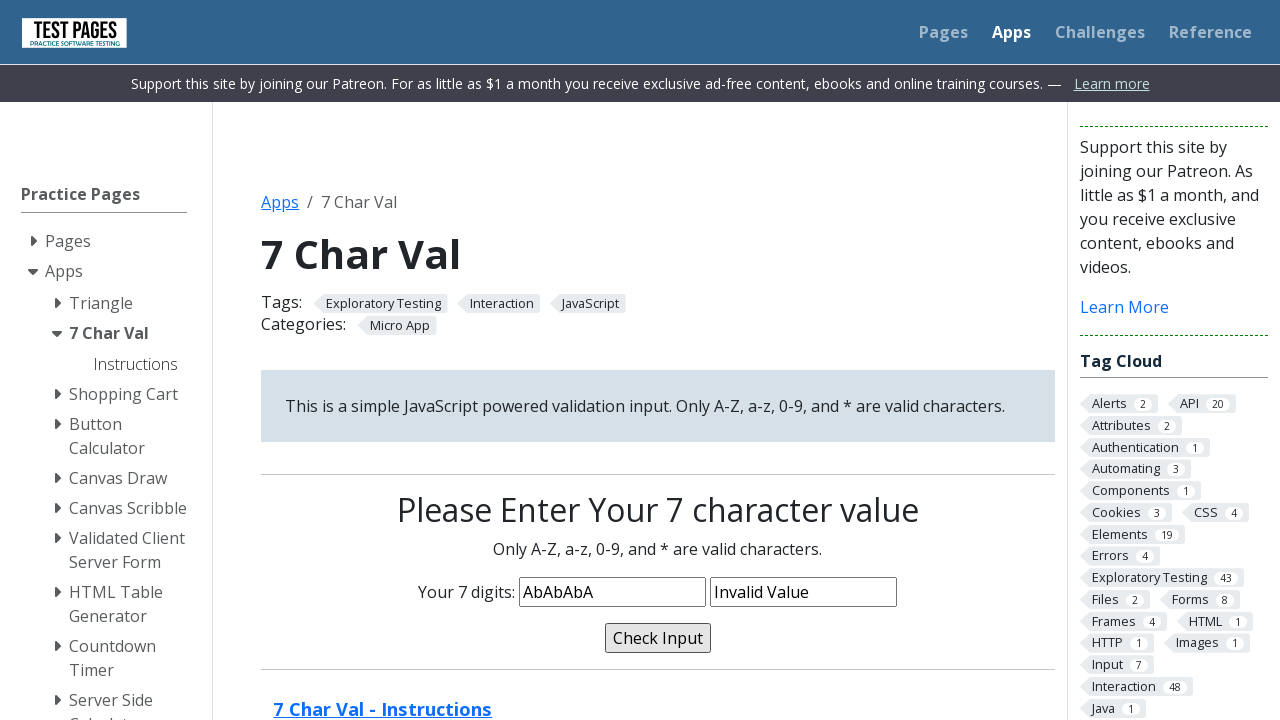